Tests that clicking cancel dismisses an error message and restores the original value

Starting URL: https://devmountain-qa.github.io/employee-manager/1.2_Version/index.html

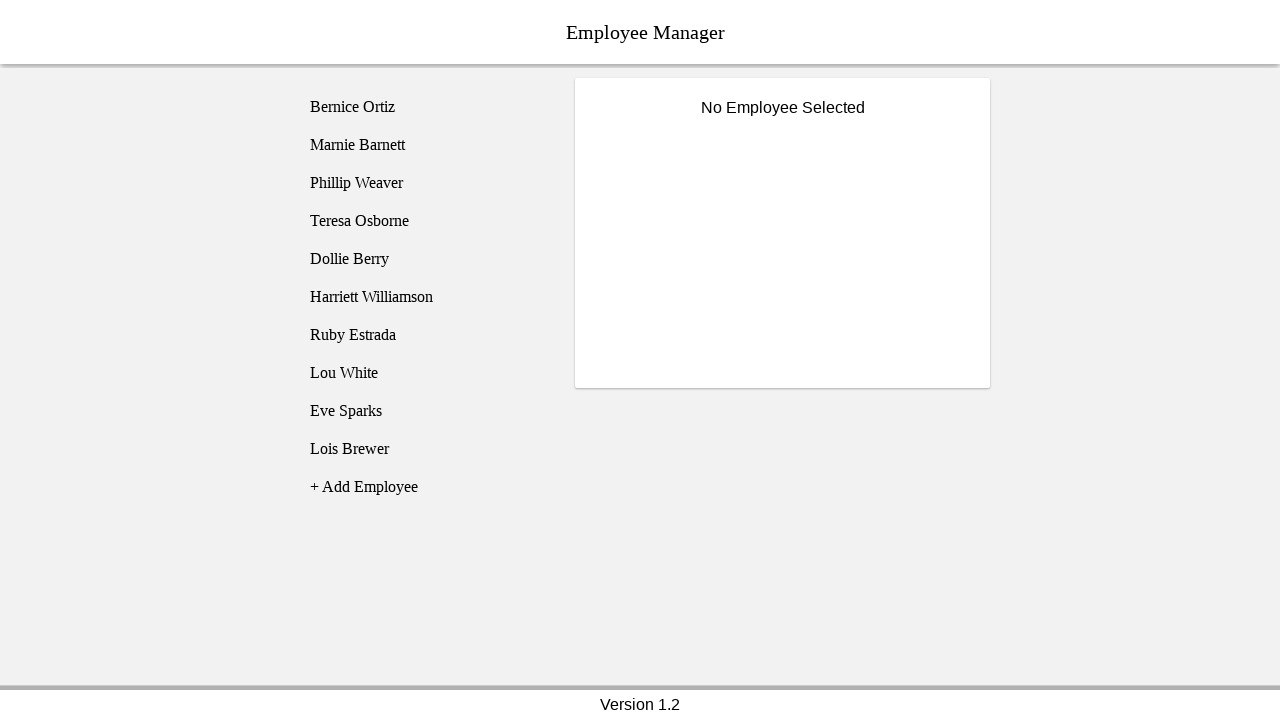

Clicked on Bernice Ortiz employee at (425, 107) on [name='employee1']
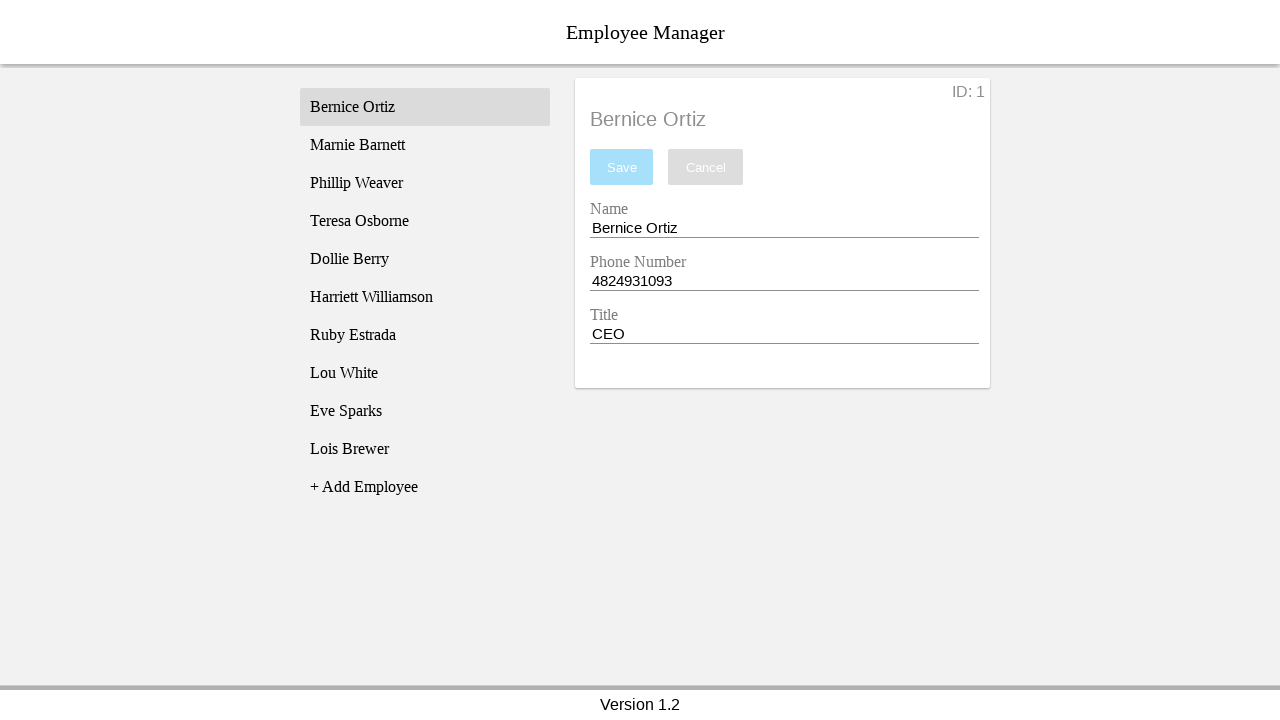

Name input field became visible
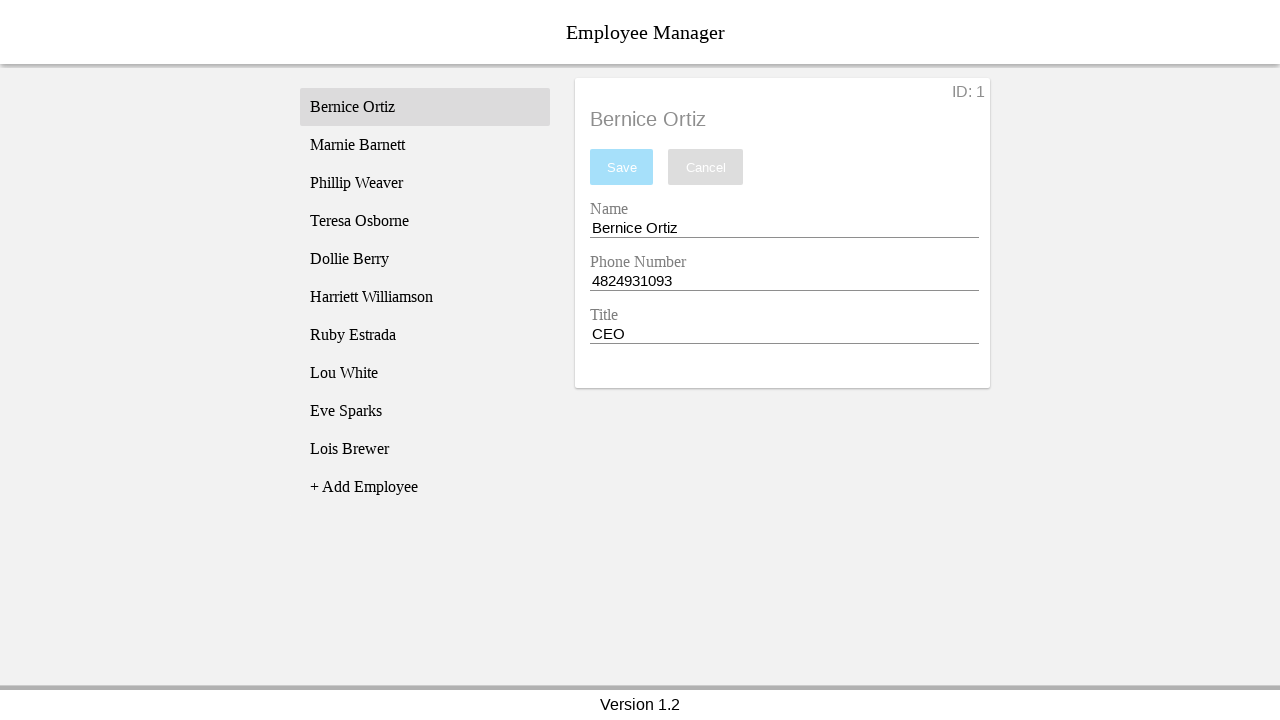

Cleared the name field on [name='nameEntry']
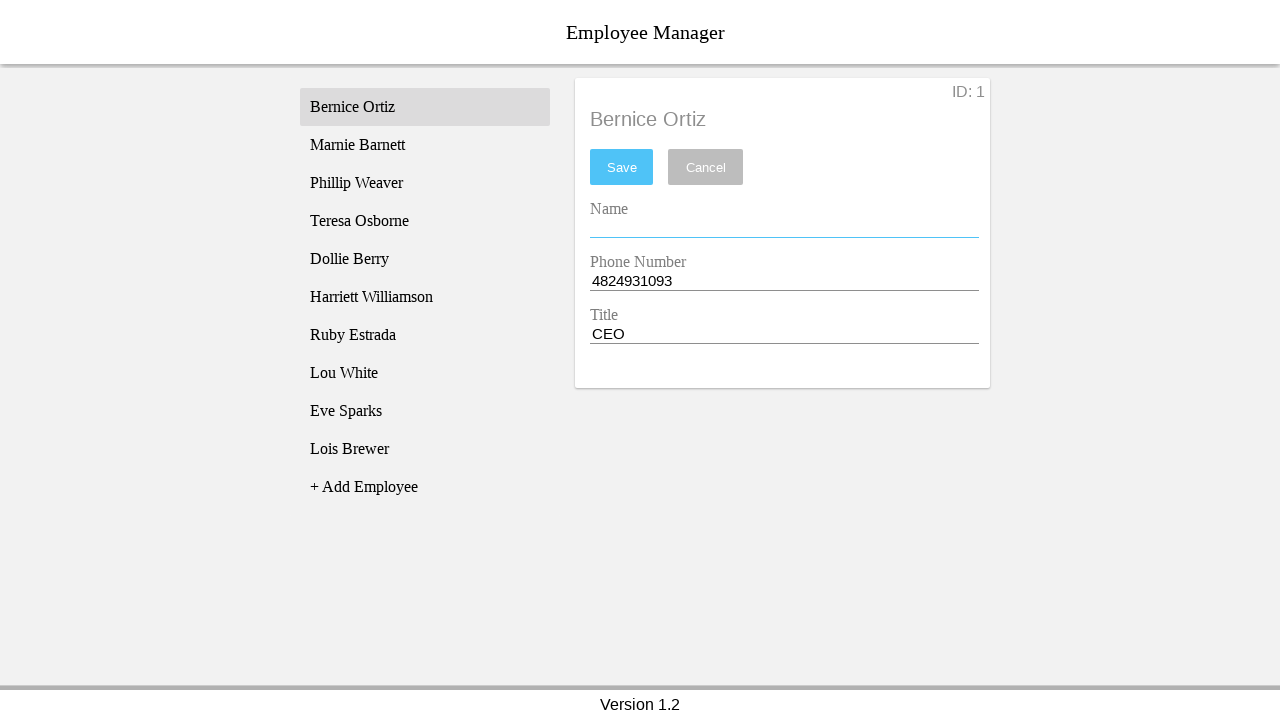

Clicked save button to trigger error at (622, 167) on #saveBtn
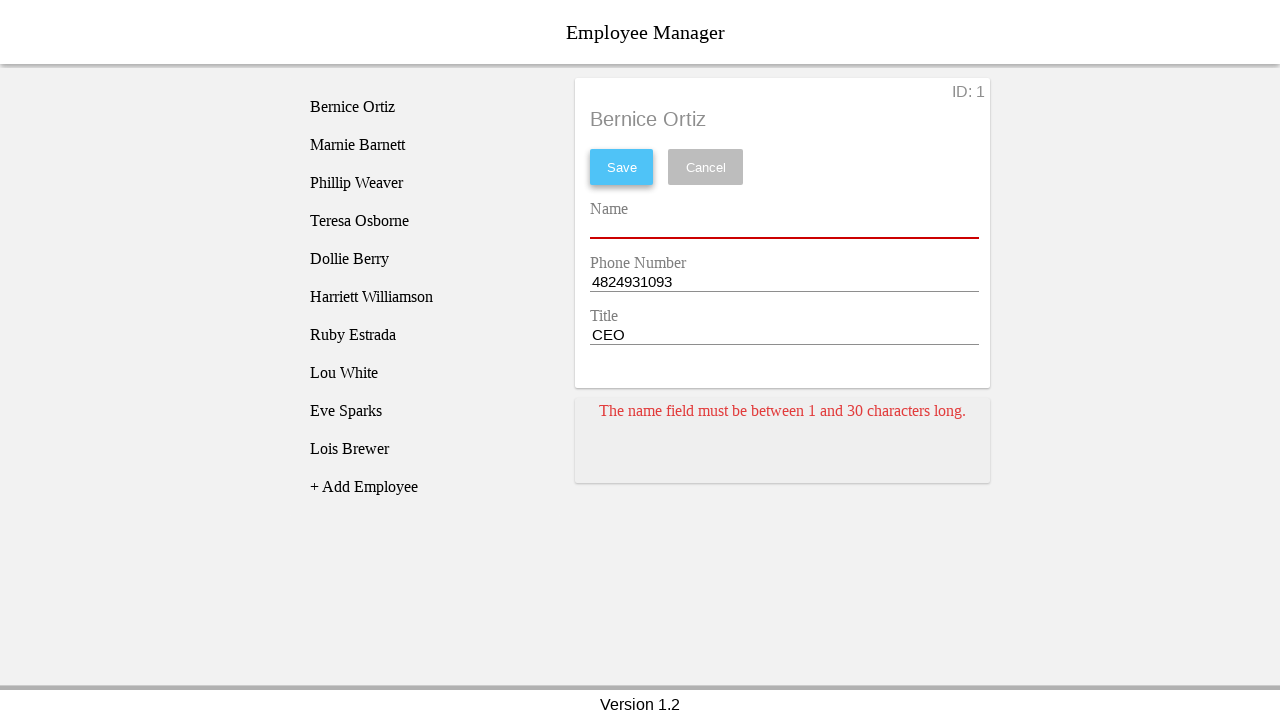

Error message card appeared
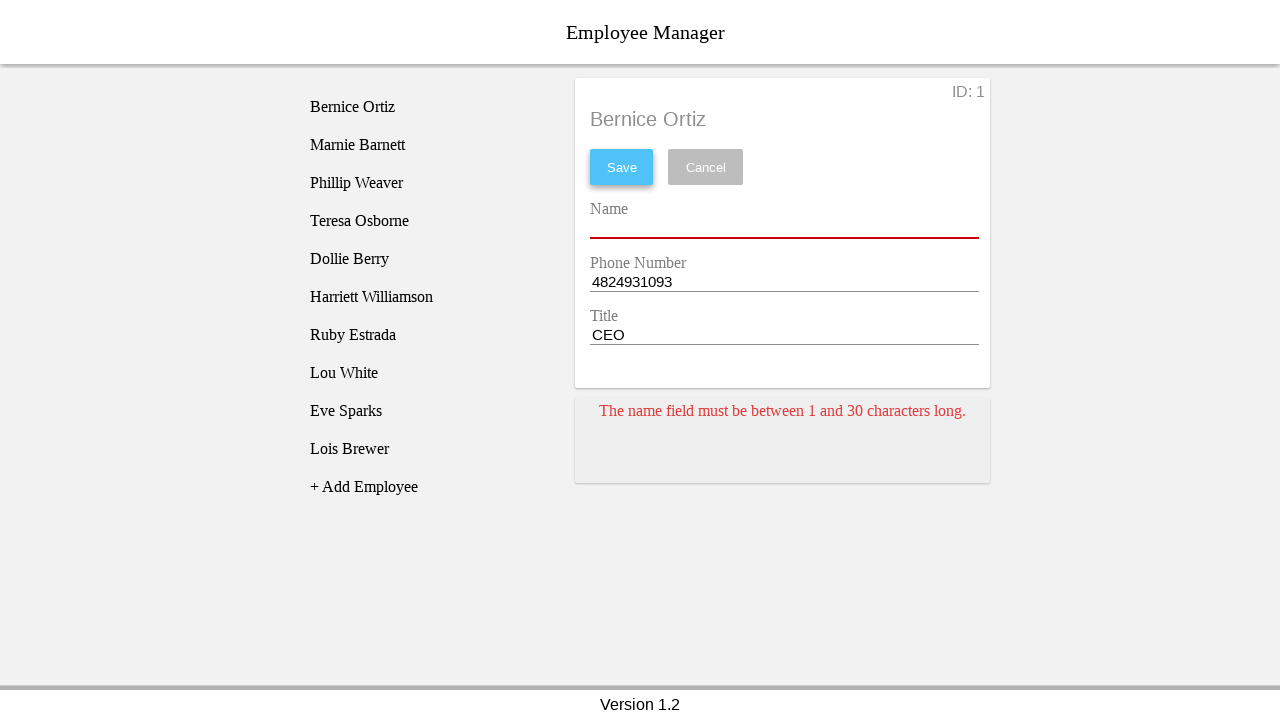

Retrieved error message text
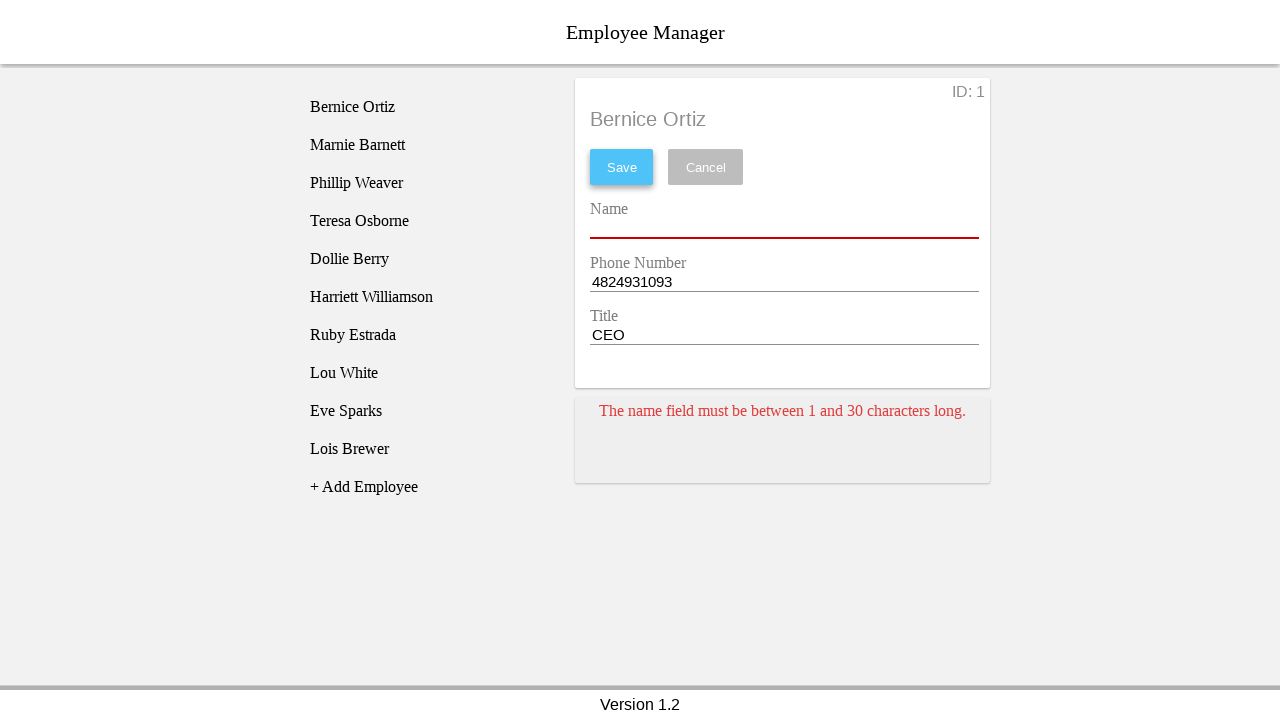

Verified error message contains expected validation text
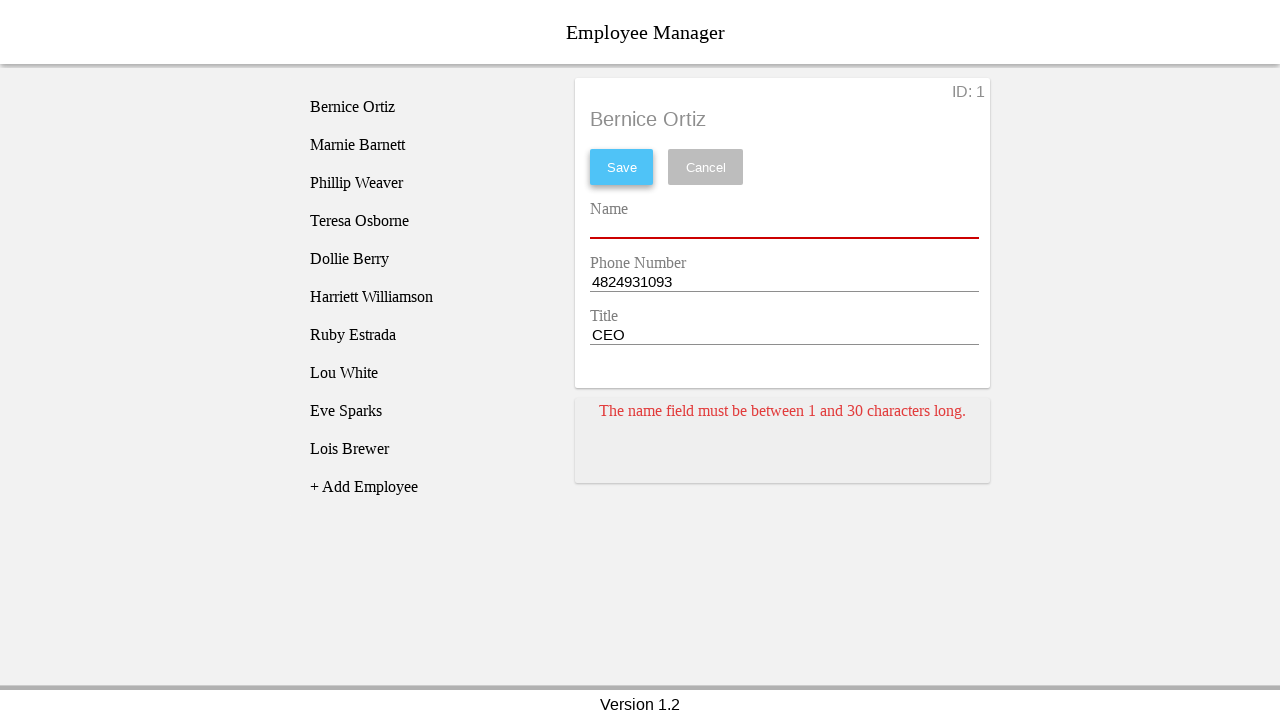

Clicked cancel button to dismiss error at (706, 167) on [name='cancel']
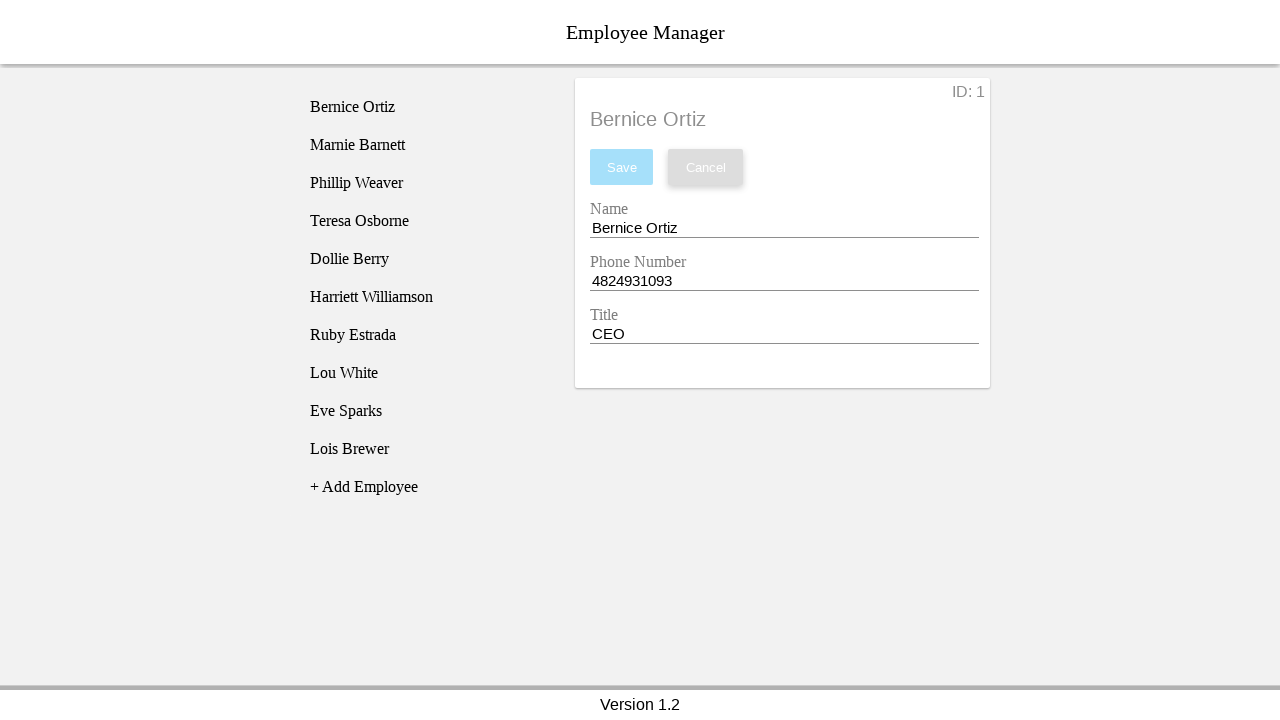

Waited 500ms for UI to update
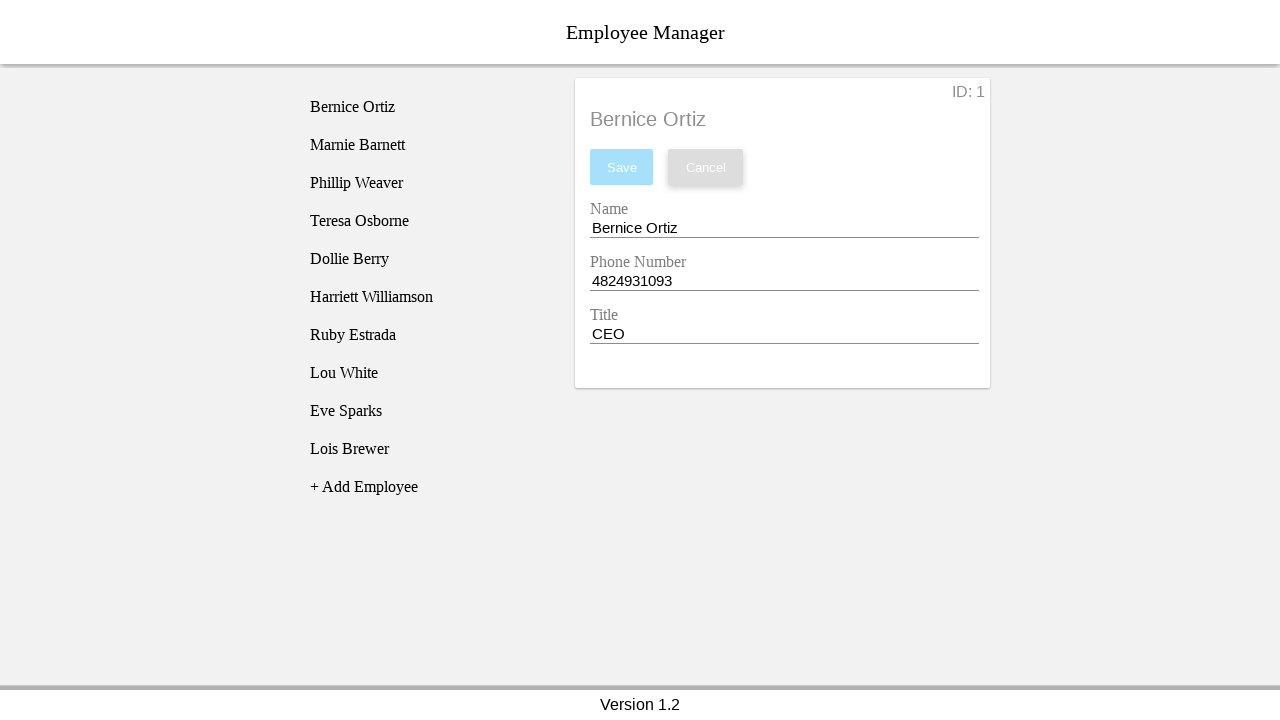

Verified error message was dismissed and original value restored
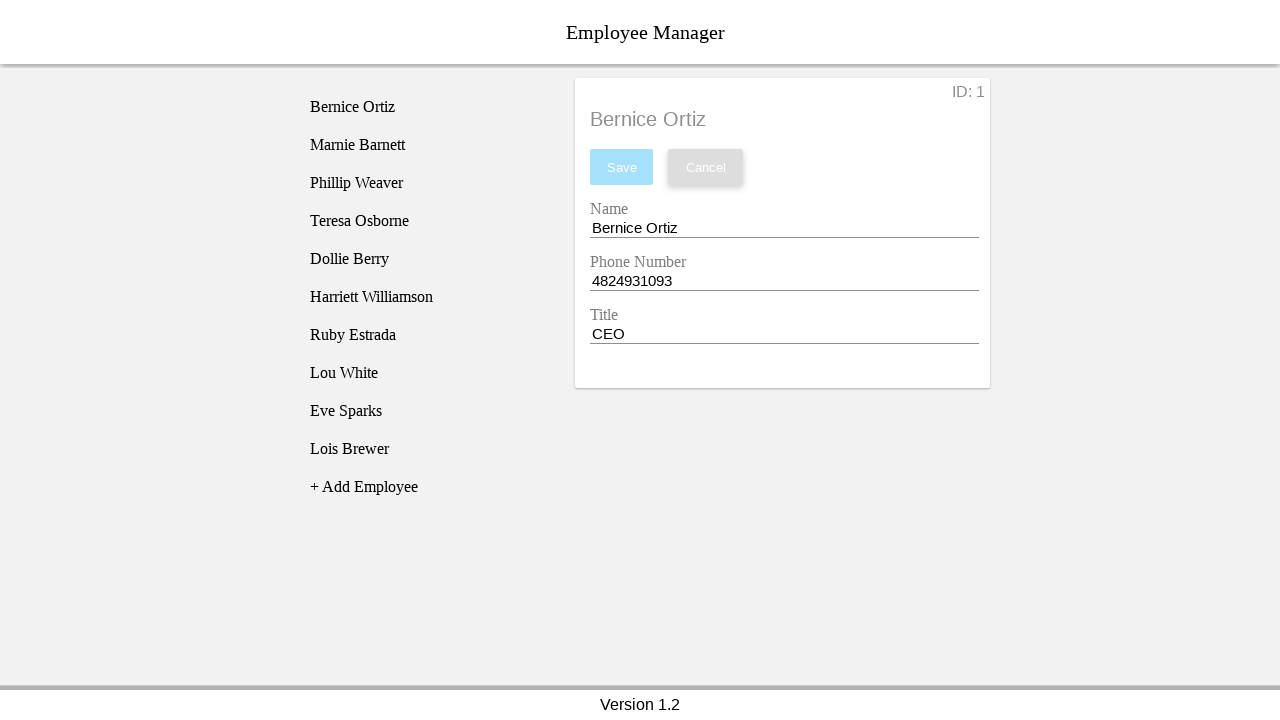

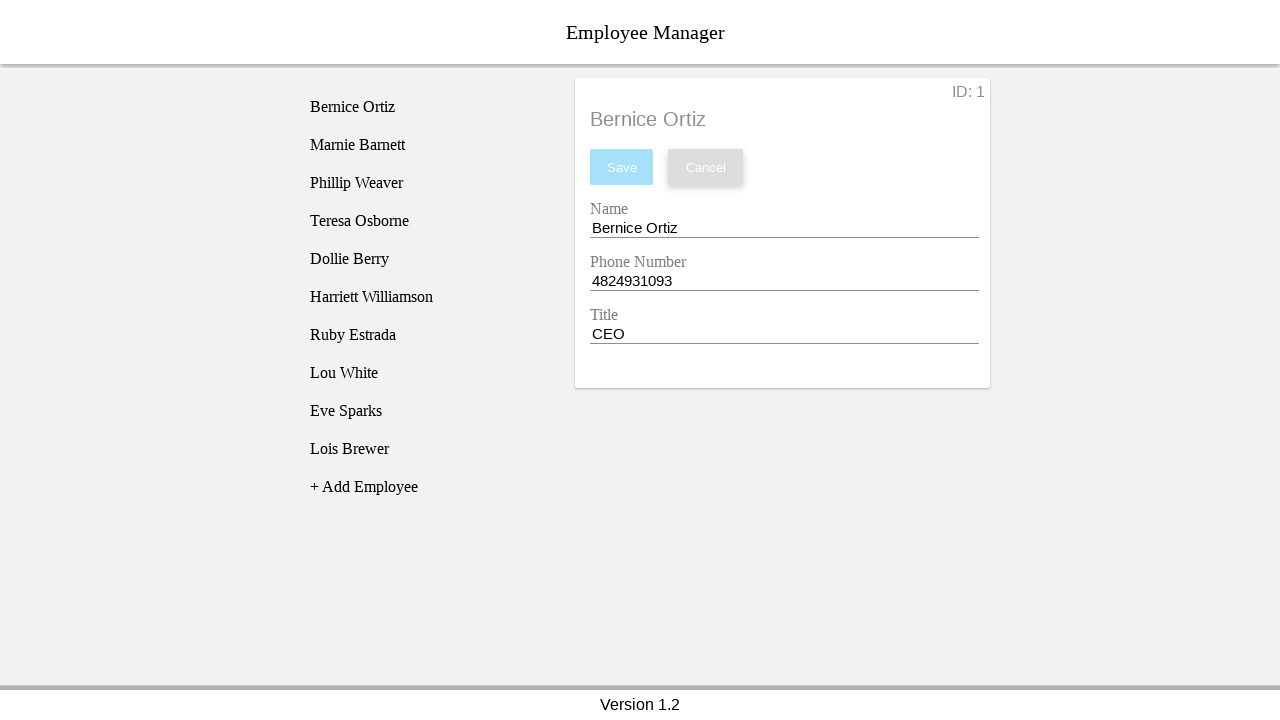